Tests that the column articles (köşe yazıları) page loads correctly and contains the expected heading

Starting URL: https://egundem.com/kose-yazilari

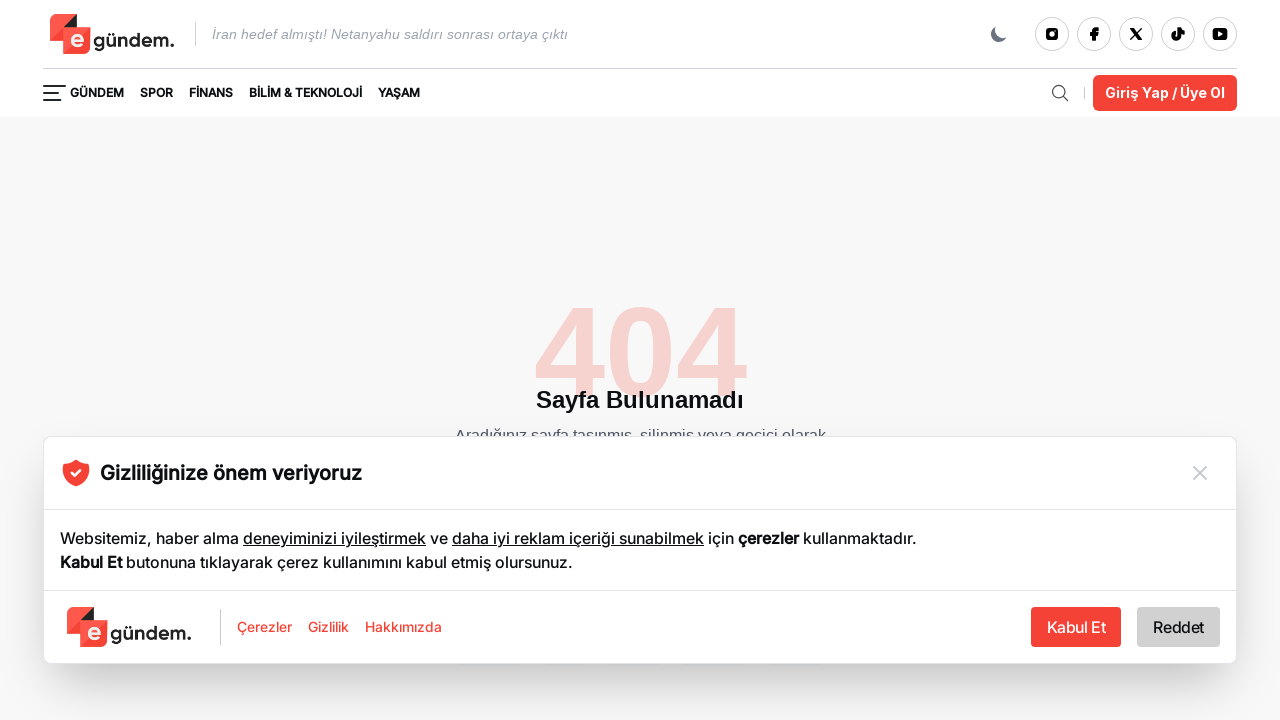

Waited for page to load - DOM content loaded
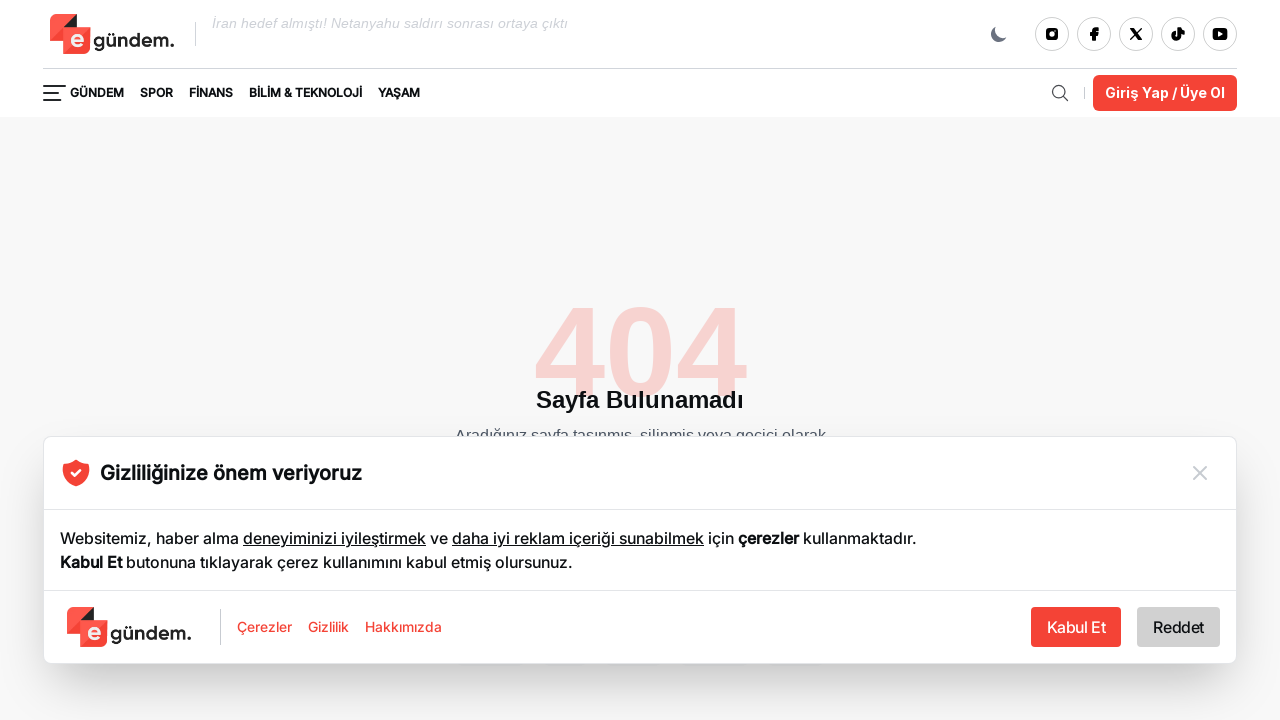

Located h1 heading element
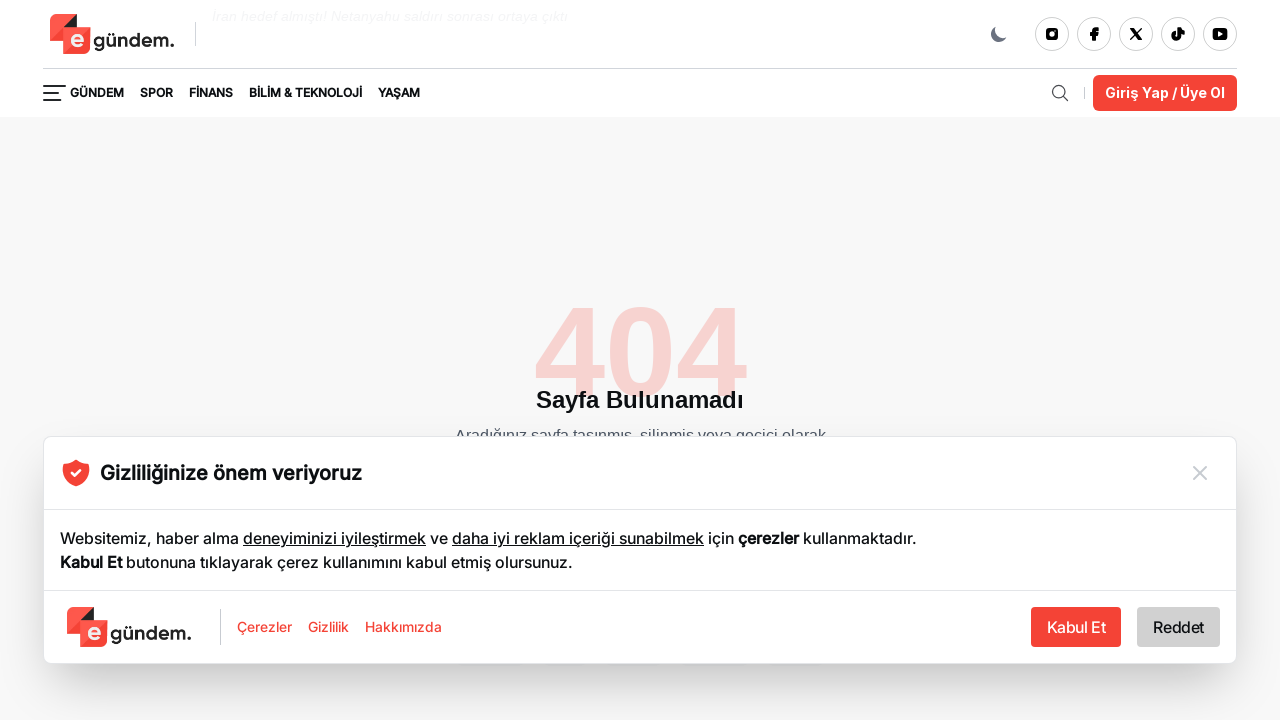

Waited for h1 heading to be visible (köşe yazıları page)
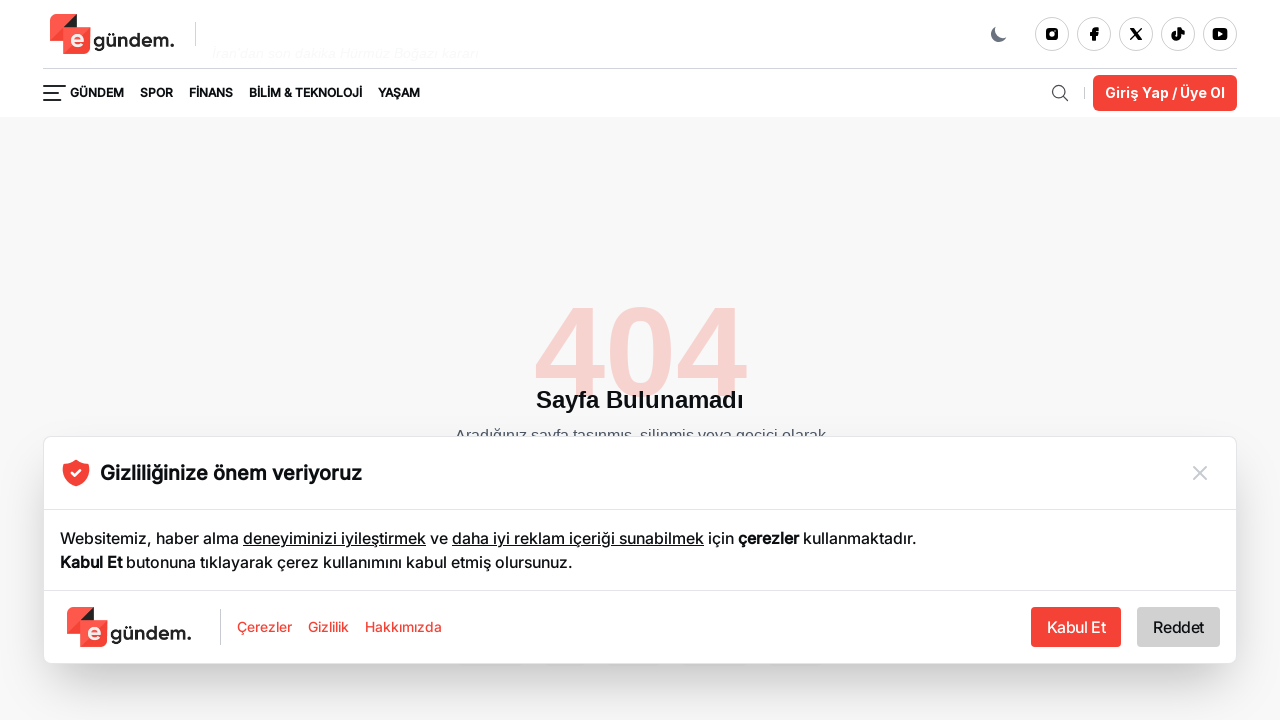

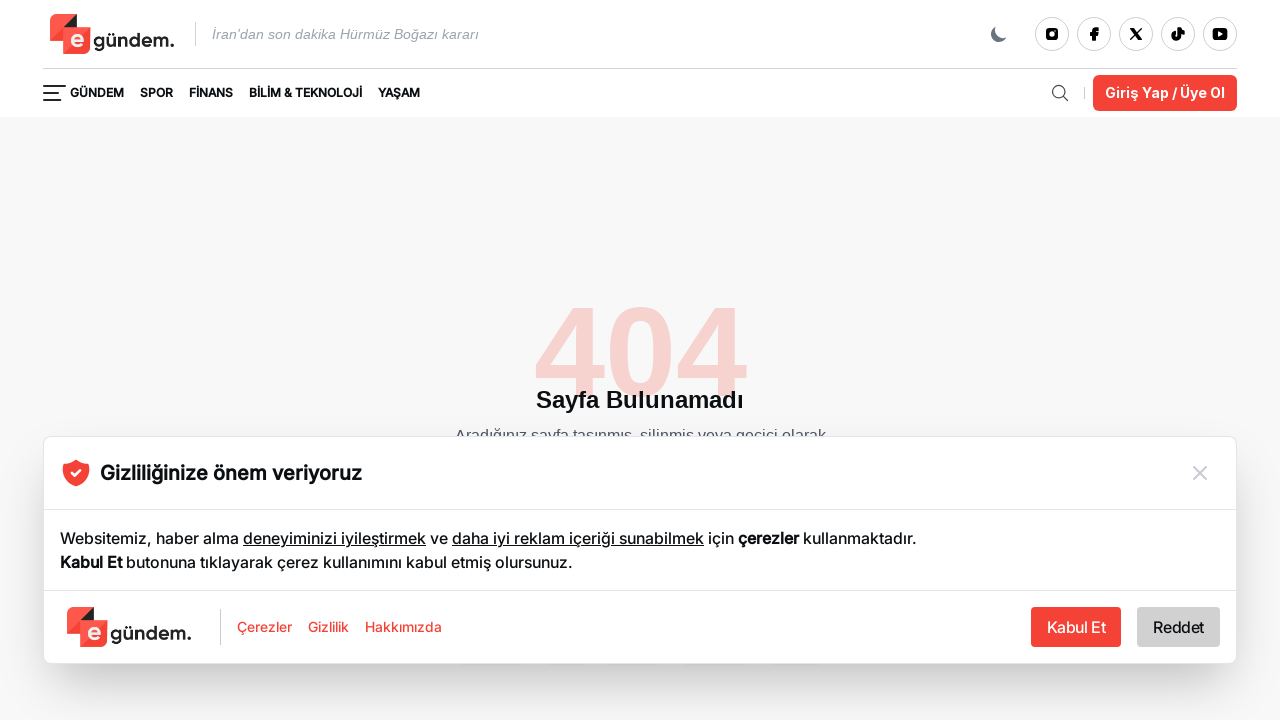